Tests the login form validation by submitting blank username and password fields and verifying that the appropriate error message "Username is required" is displayed.

Starting URL: https://www.saucedemo.com/

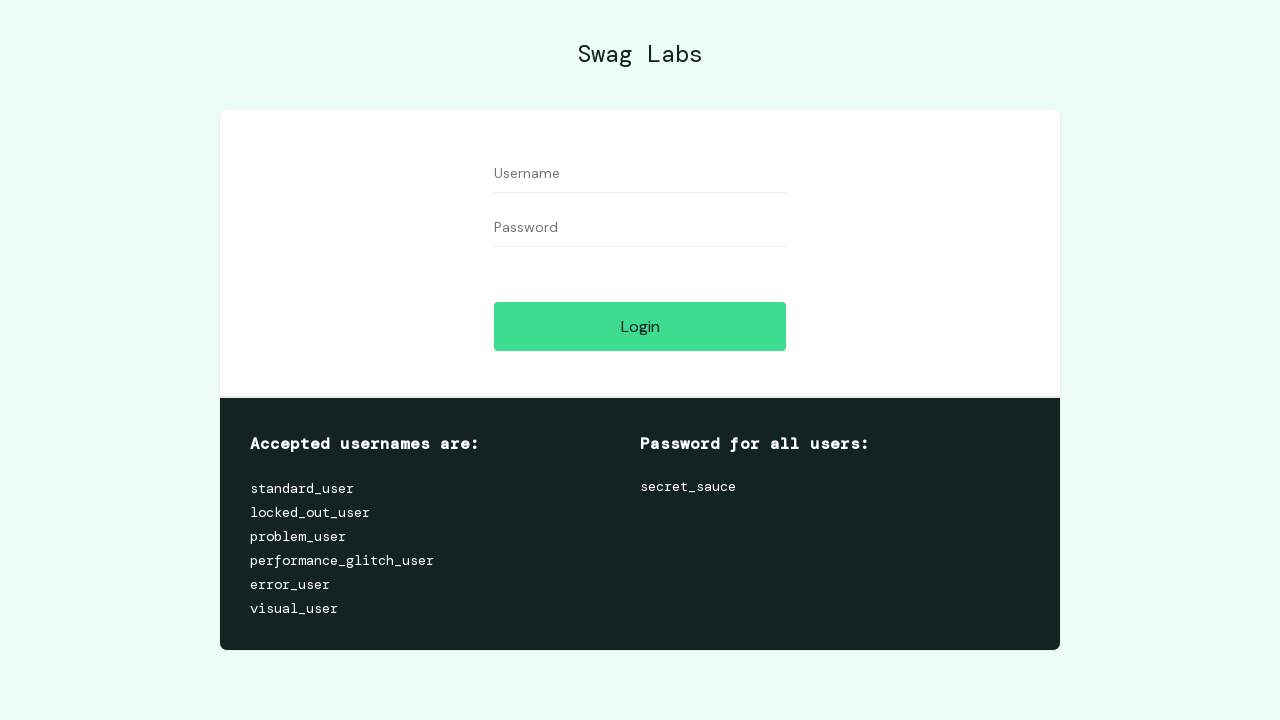

Navigated to Sauce Demo login page
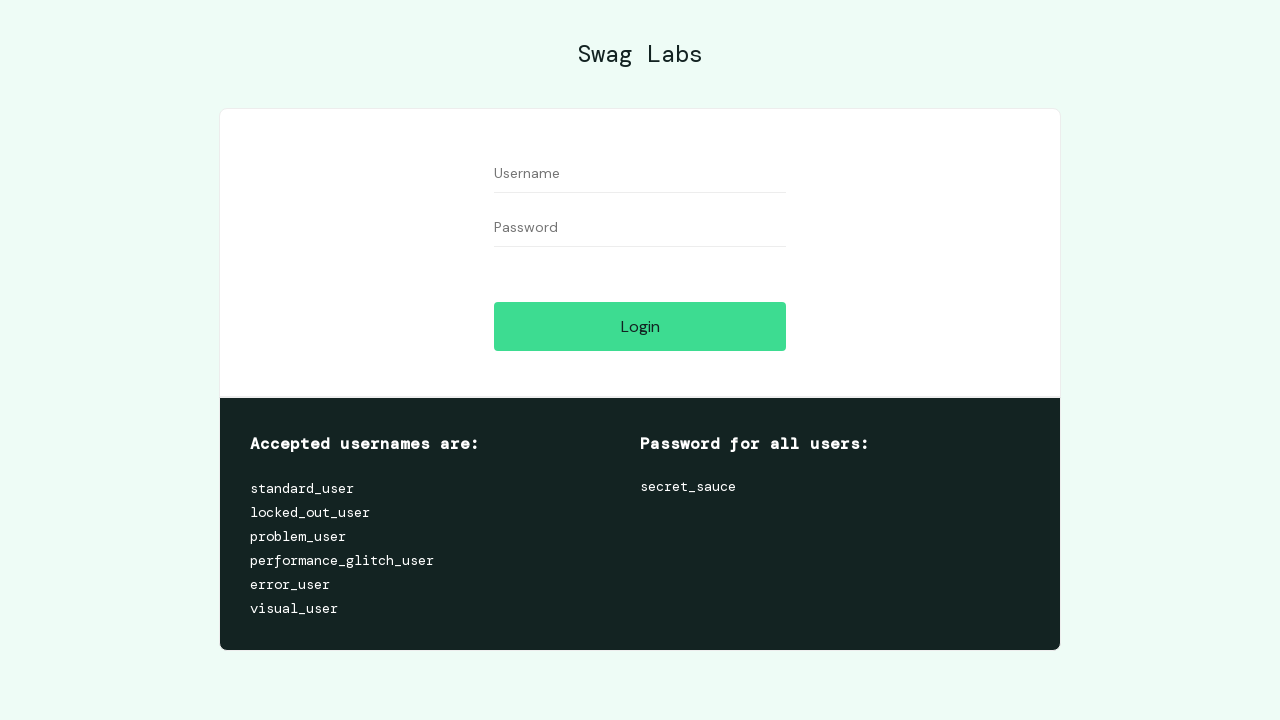

Left username field blank on input#user-name
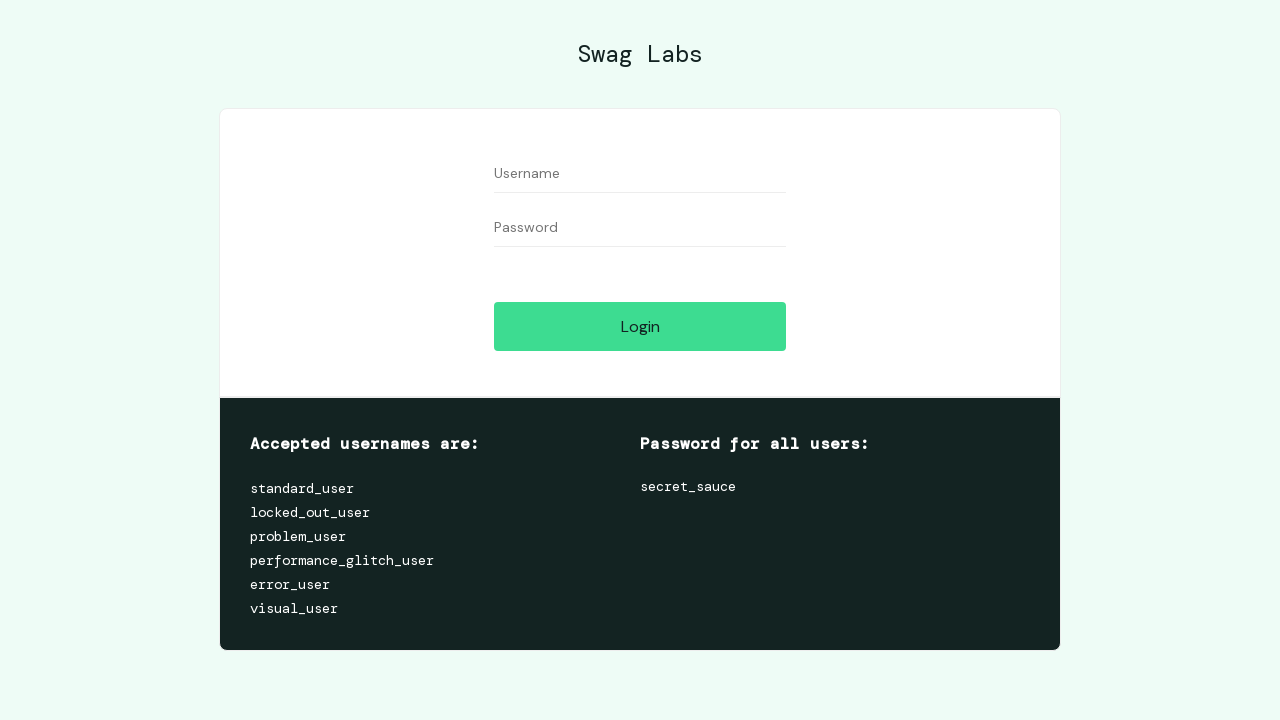

Left password field blank on input#password
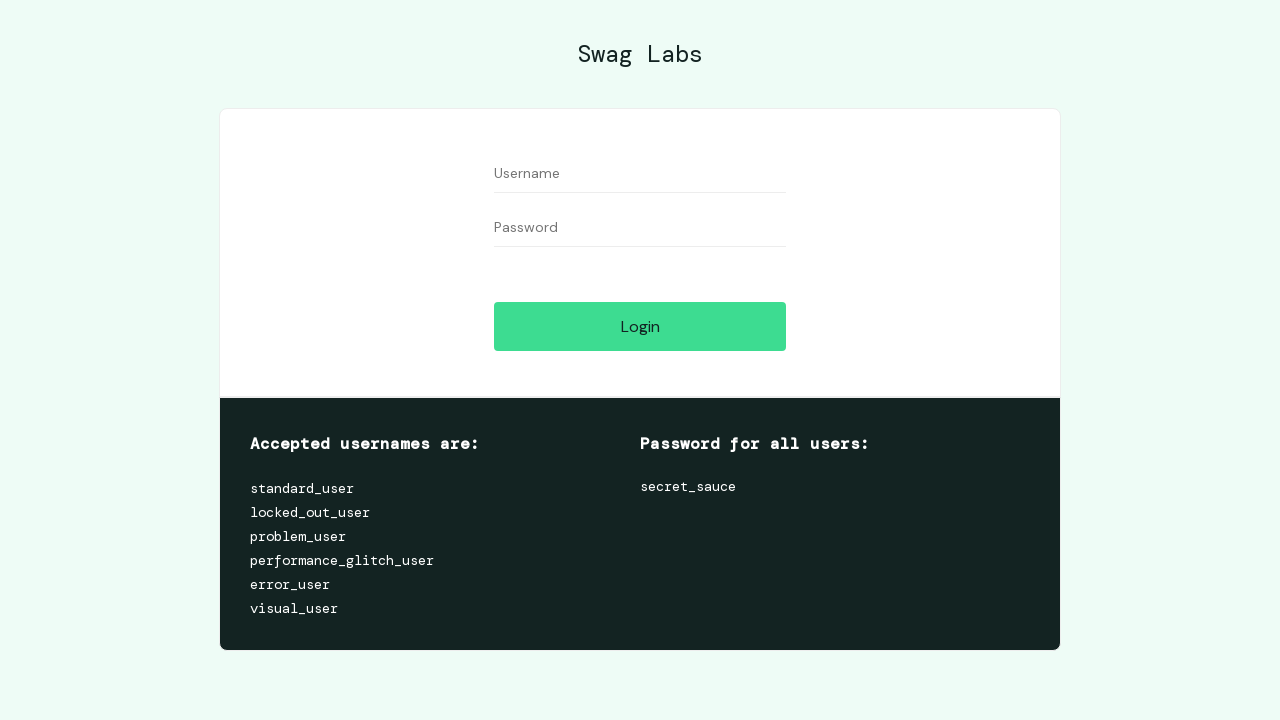

Clicked login button with blank fields at (640, 326) on input#login-button
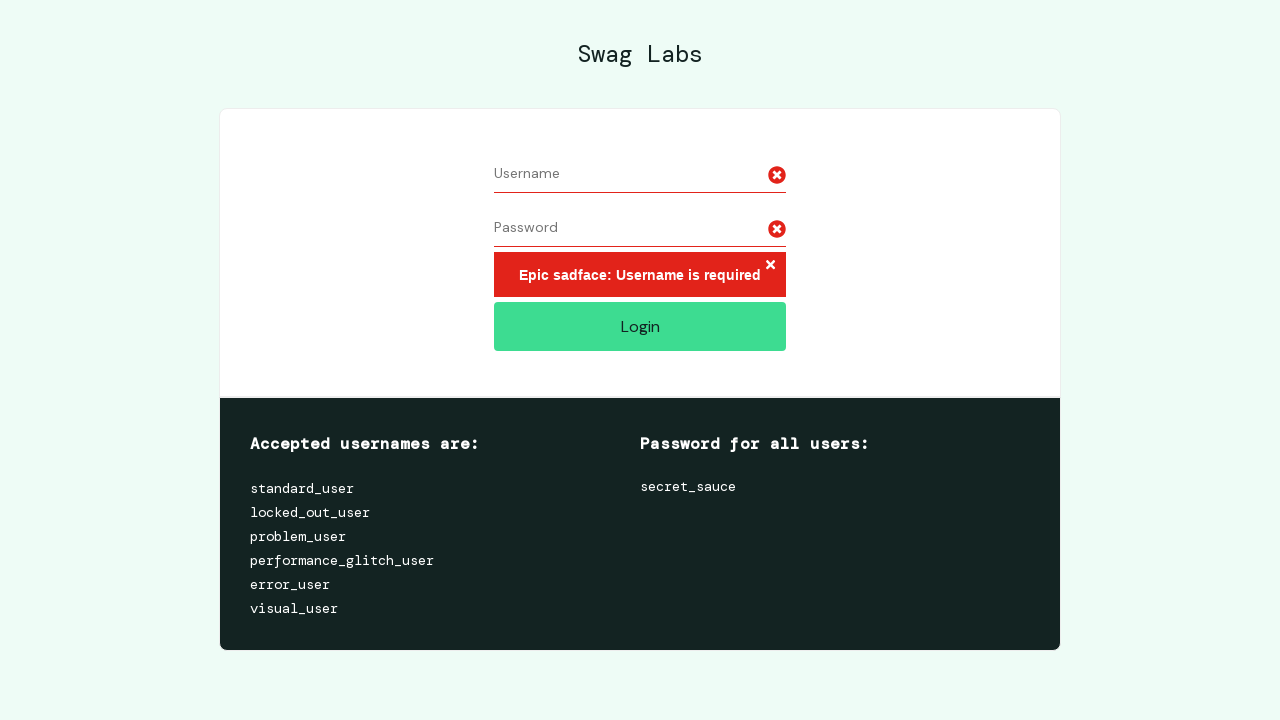

Error message appeared on the page
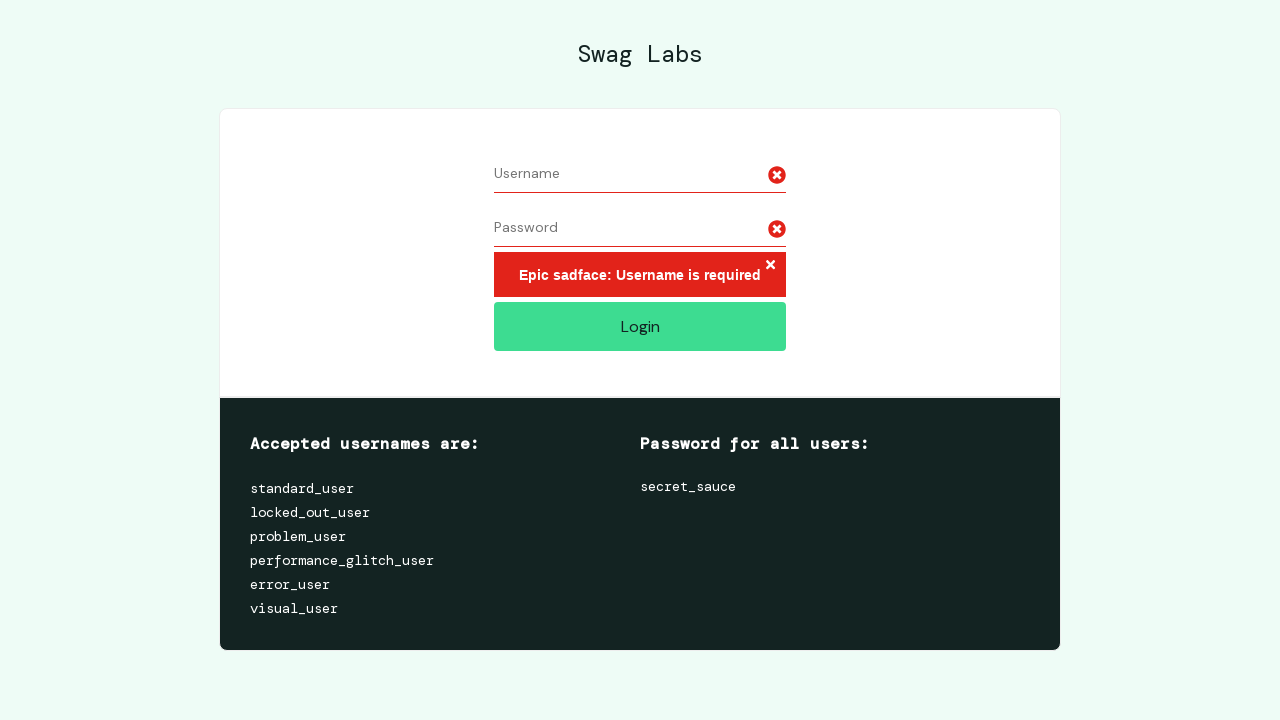

Retrieved error message text: 'Epic sadface: Username is required'
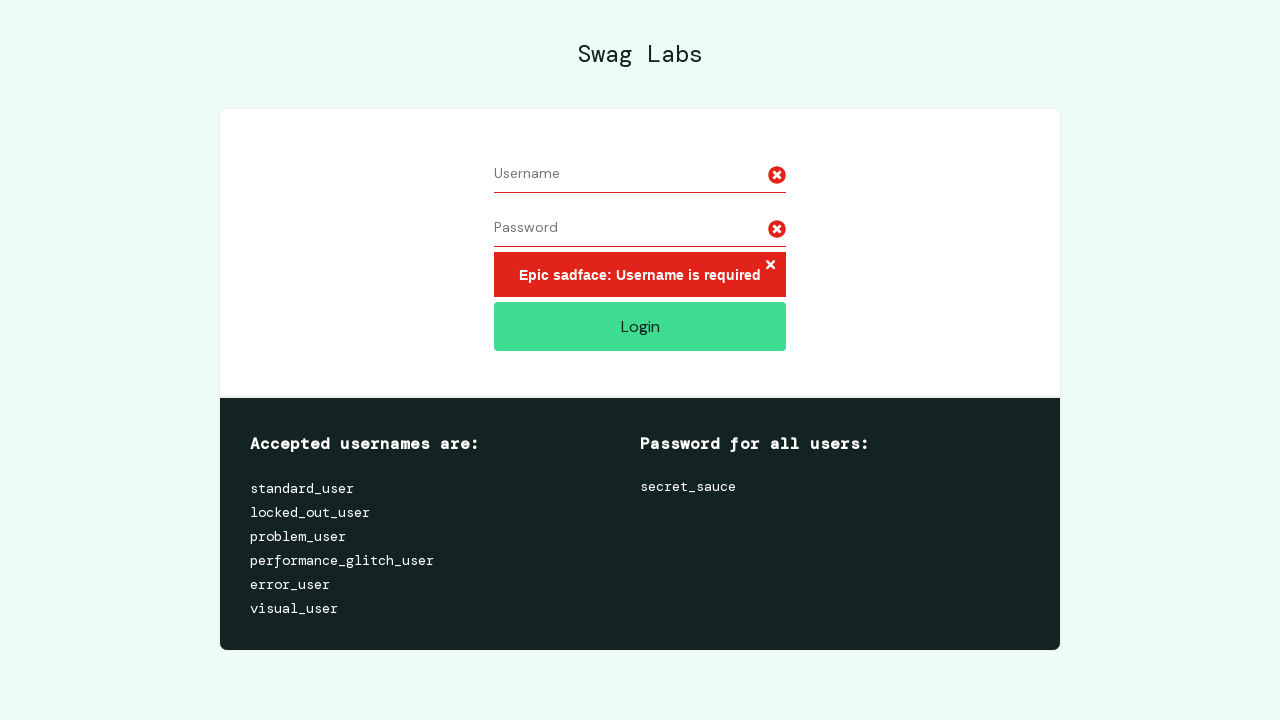

Verified error message contains 'Username is required'
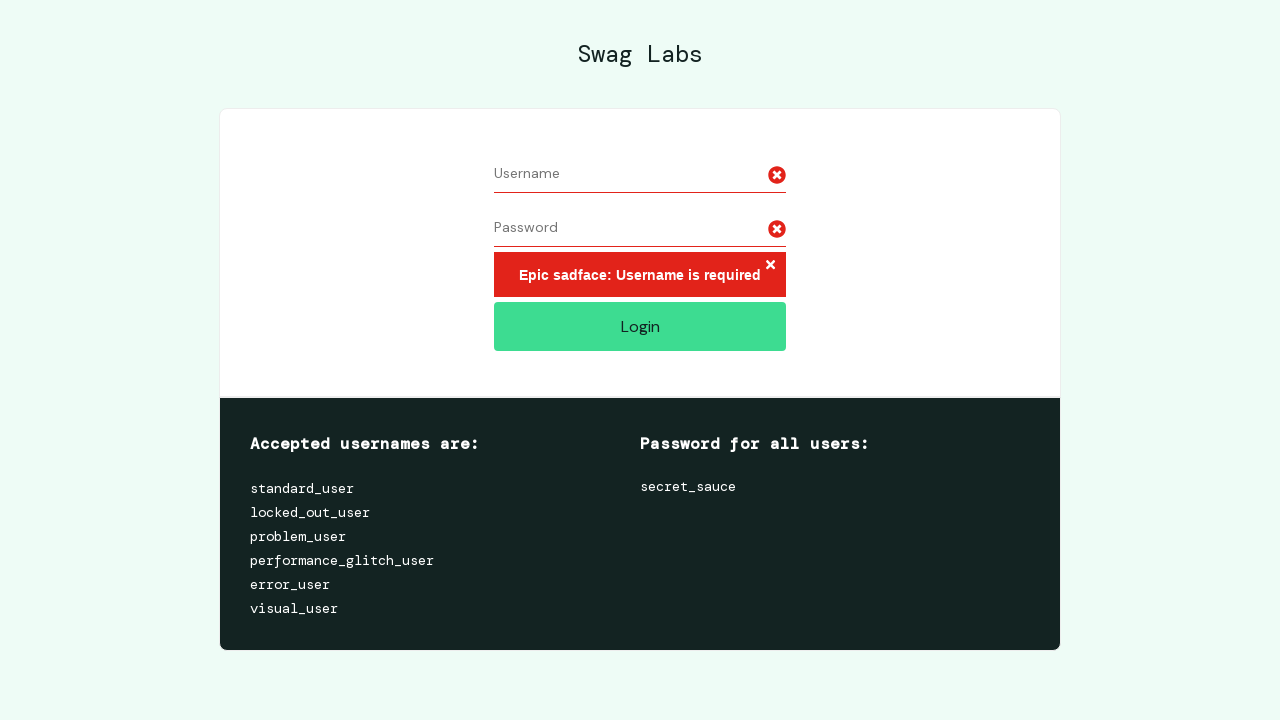

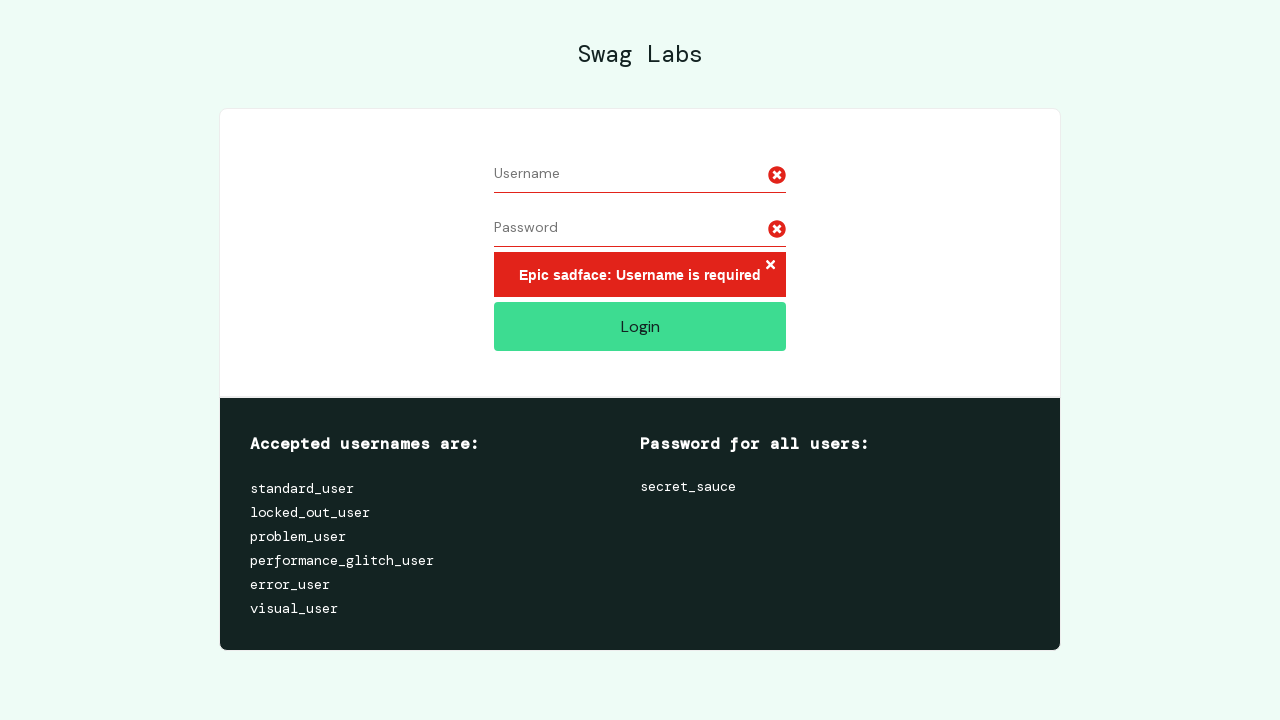